Tests closing a modal window/entry ad popup by clicking the close button in the modal footer on a practice automation website.

Starting URL: http://the-internet.herokuapp.com/entry_ad

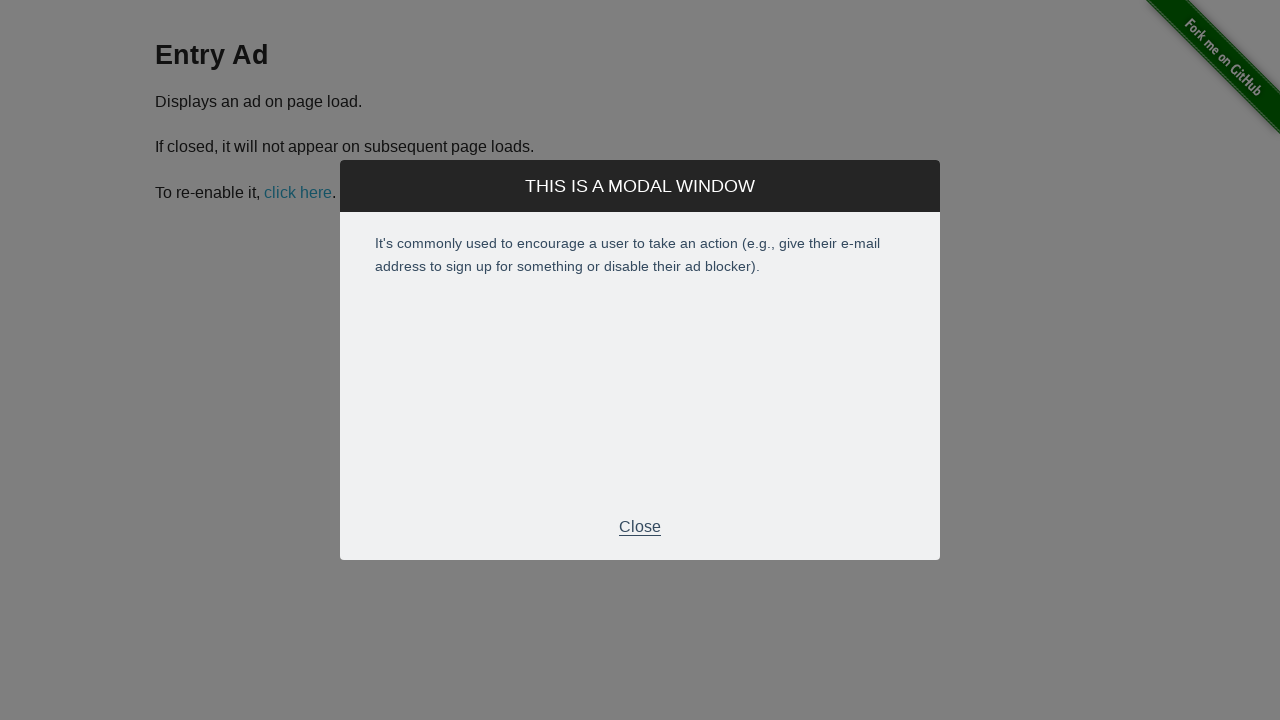

Waited for modal close button to become visible
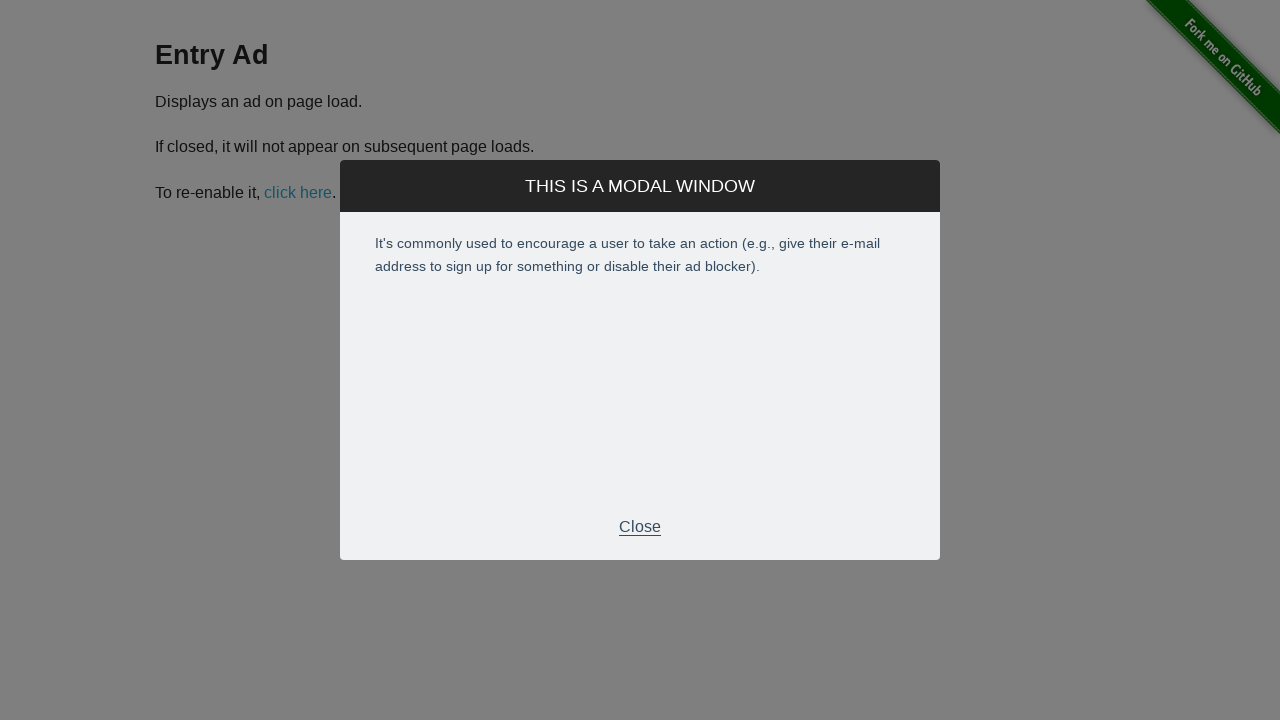

Clicked the close button in the modal footer at (640, 527) on .modal-footer p
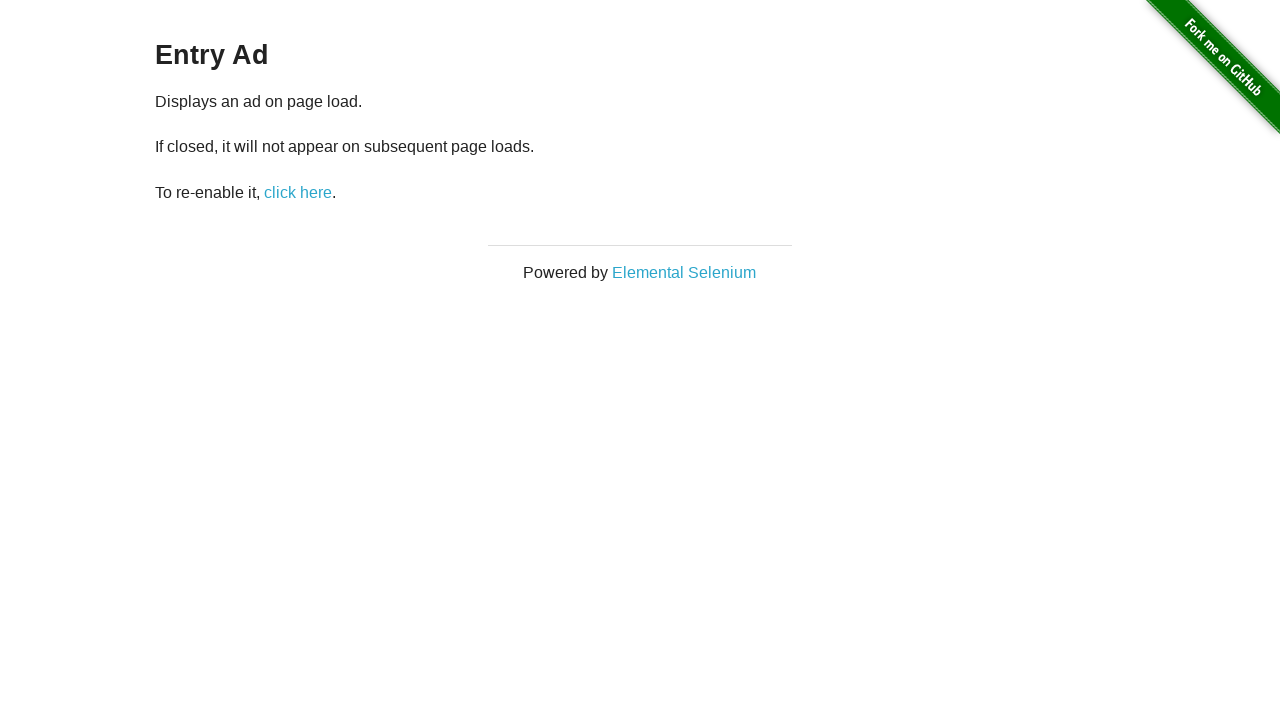

Verified that the modal window has closed
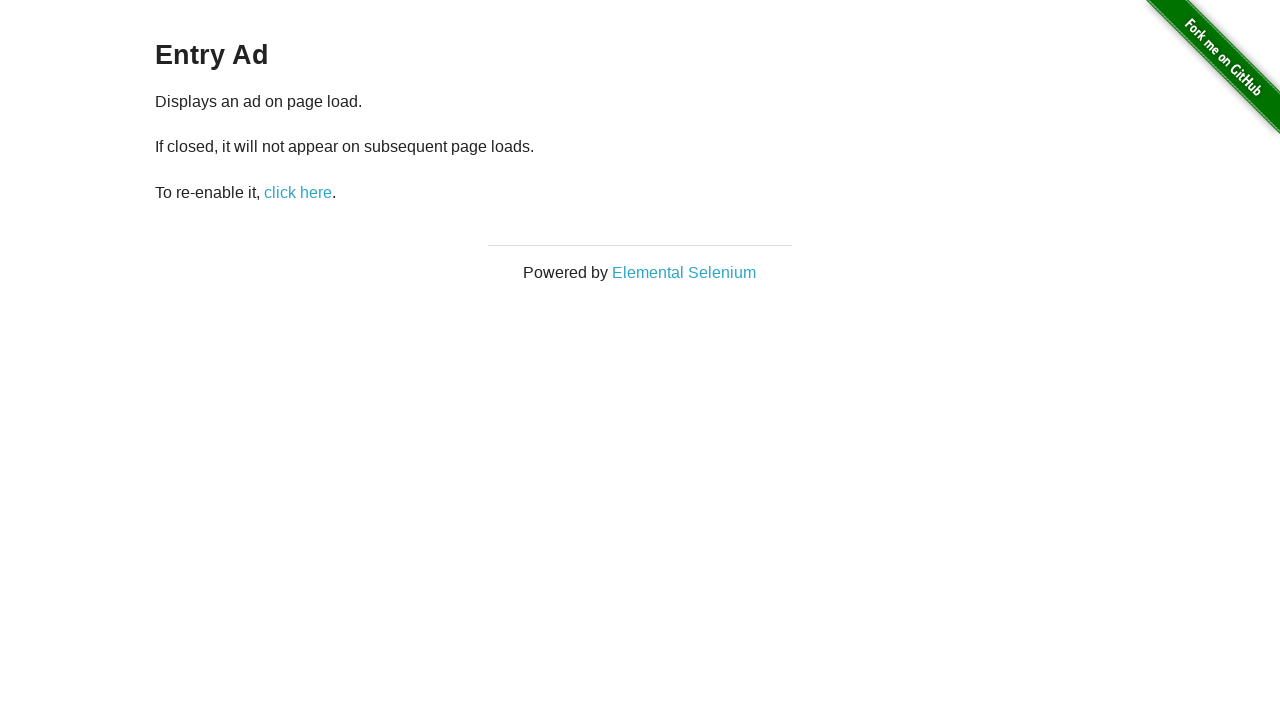

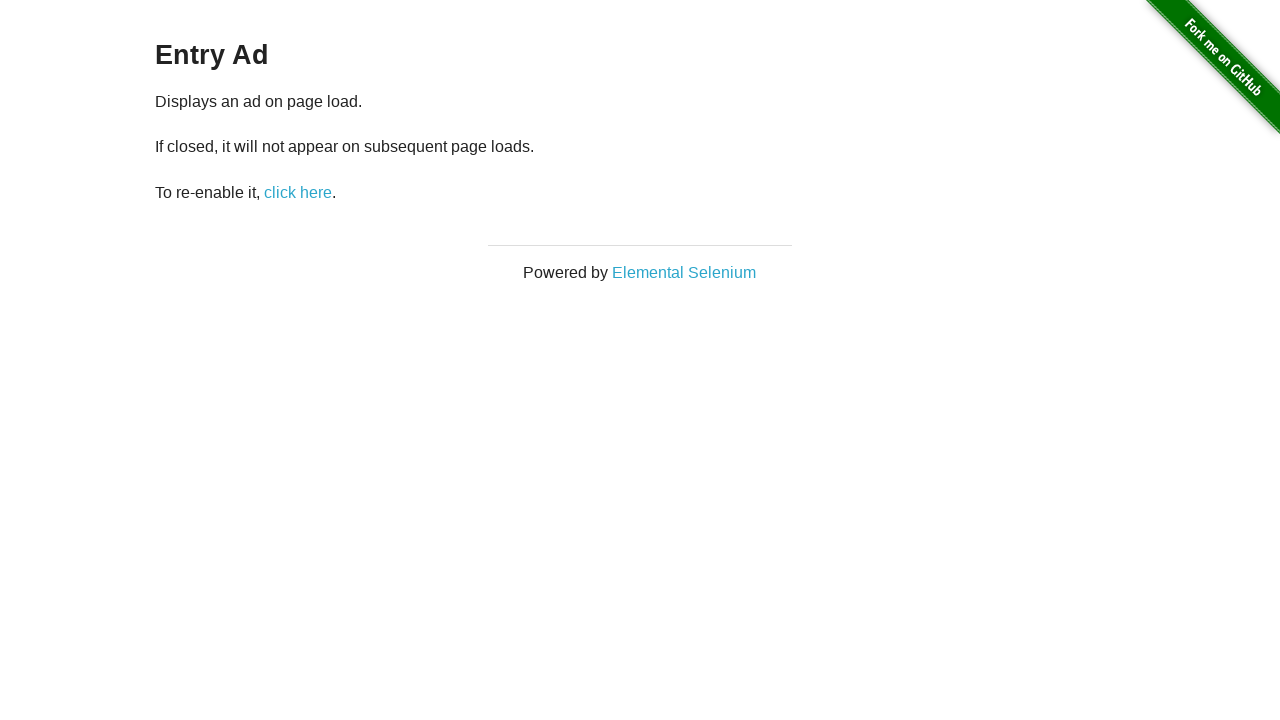